Tests checkbox functionality by finding all checkboxes on the page and selecting any that are not already selected

Starting URL: http://the-internet.herokuapp.com/checkboxes

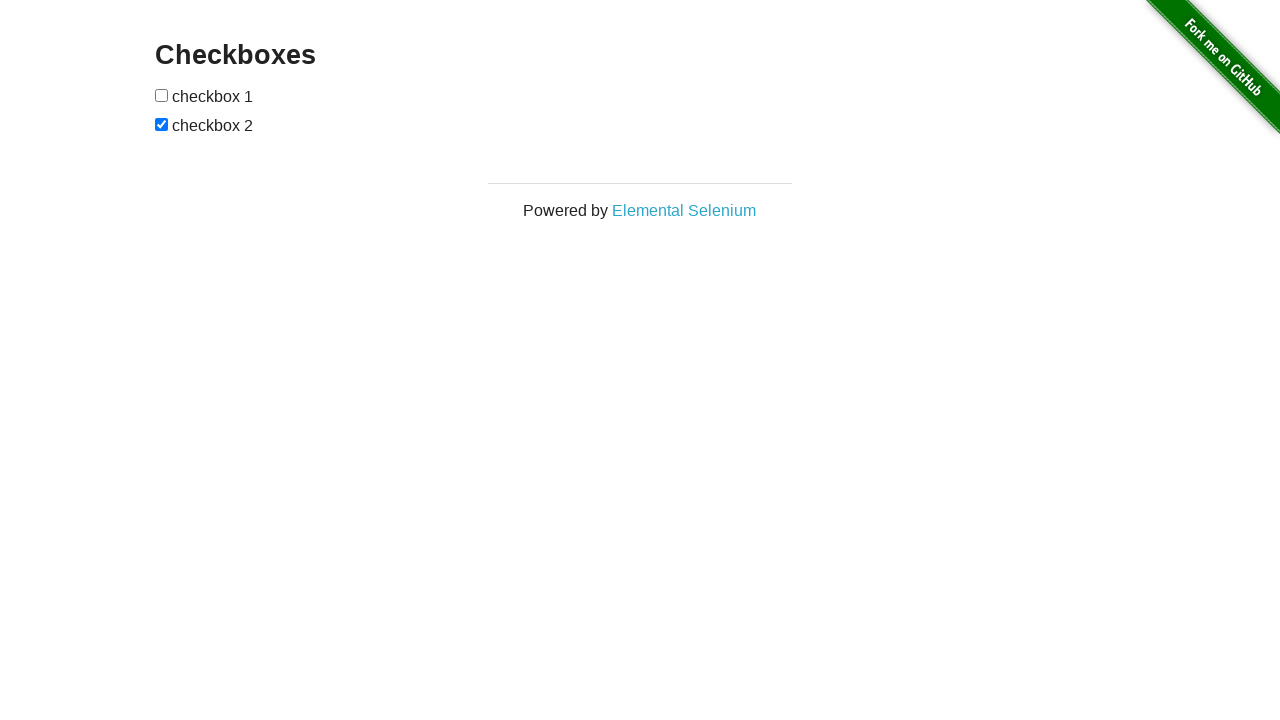

Navigated to checkbox test page
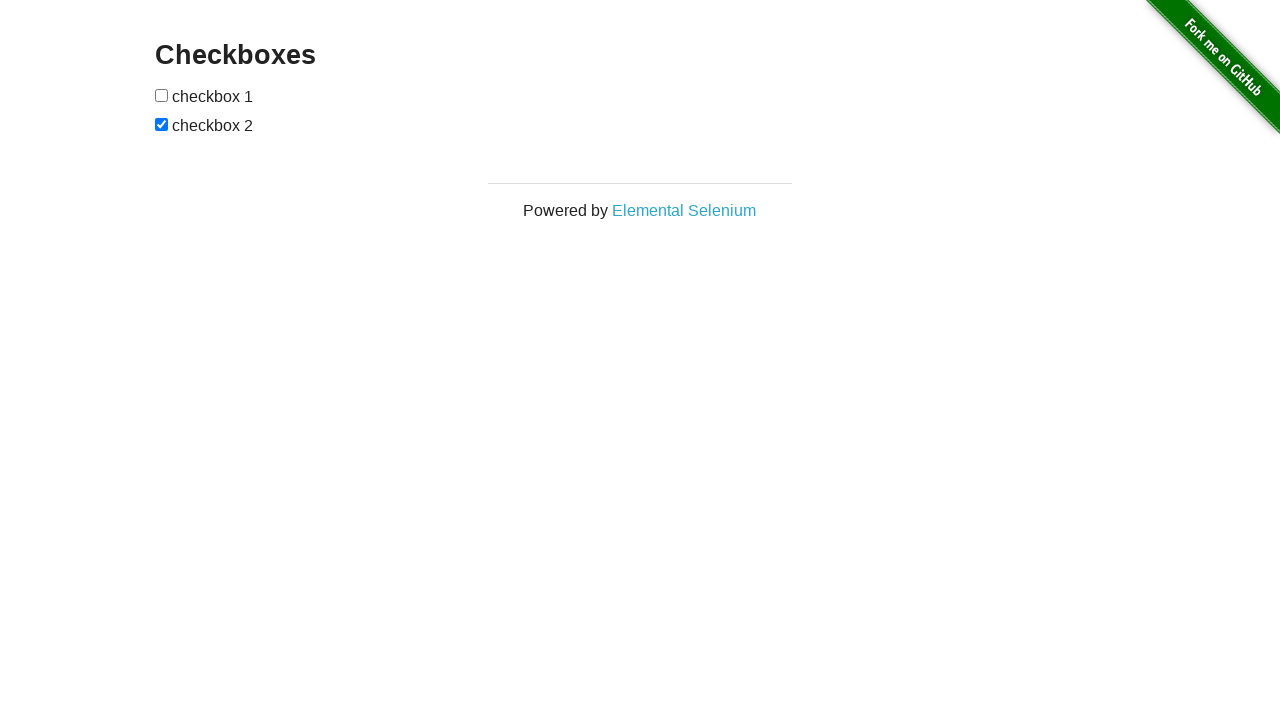

Located all checkboxes on the page
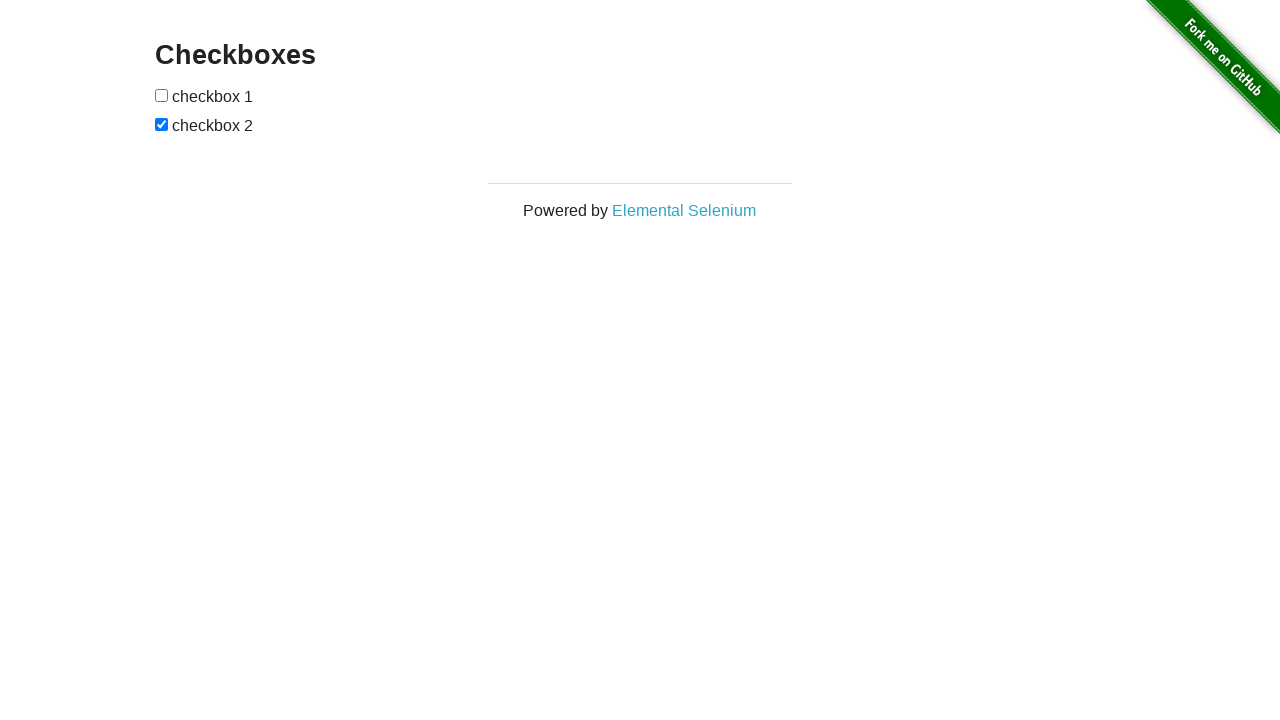

Found 2 checkboxes on the page
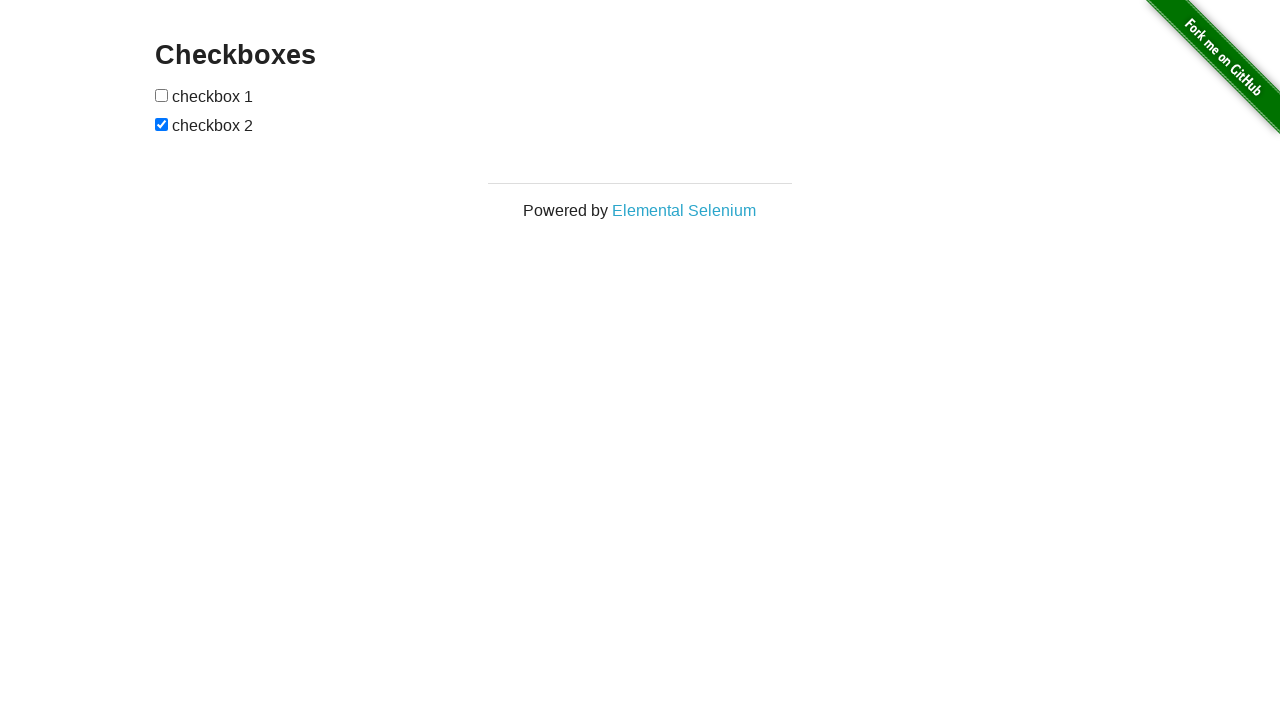

Selected checkbox 1
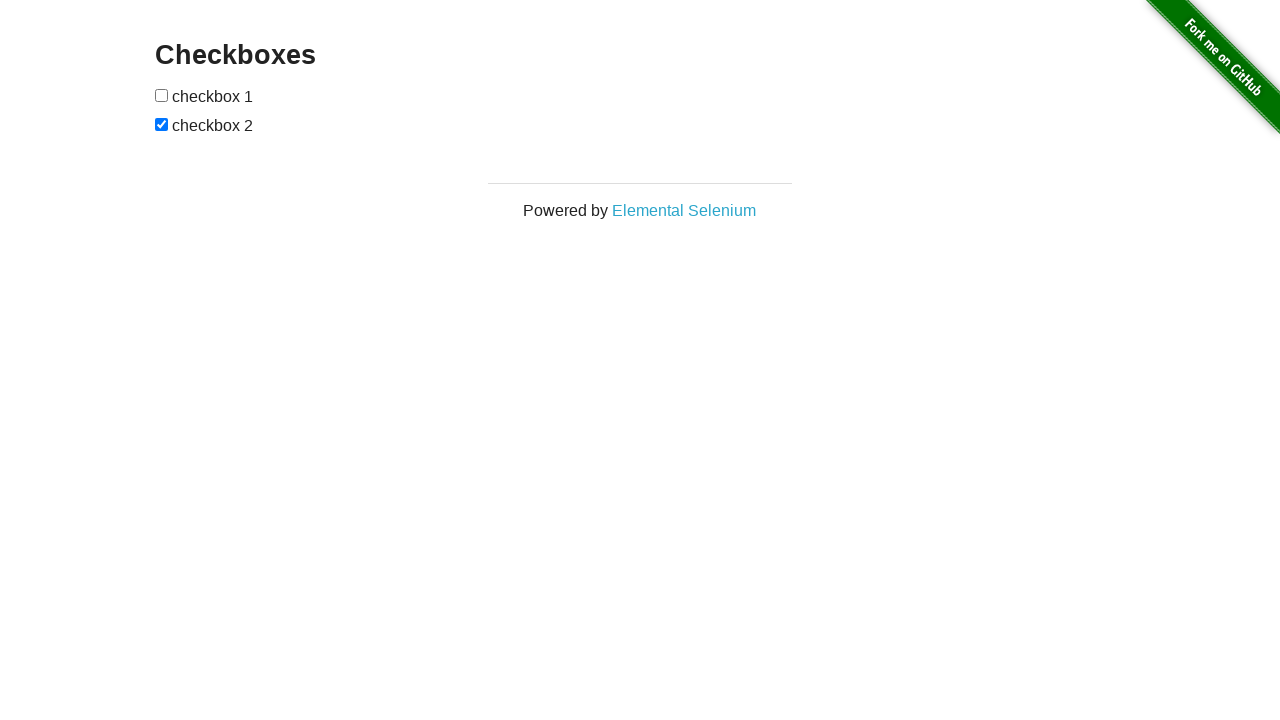

Checked checkbox 1 as it was not selected at (162, 95) on #checkboxes input[type='checkbox'] >> nth=0
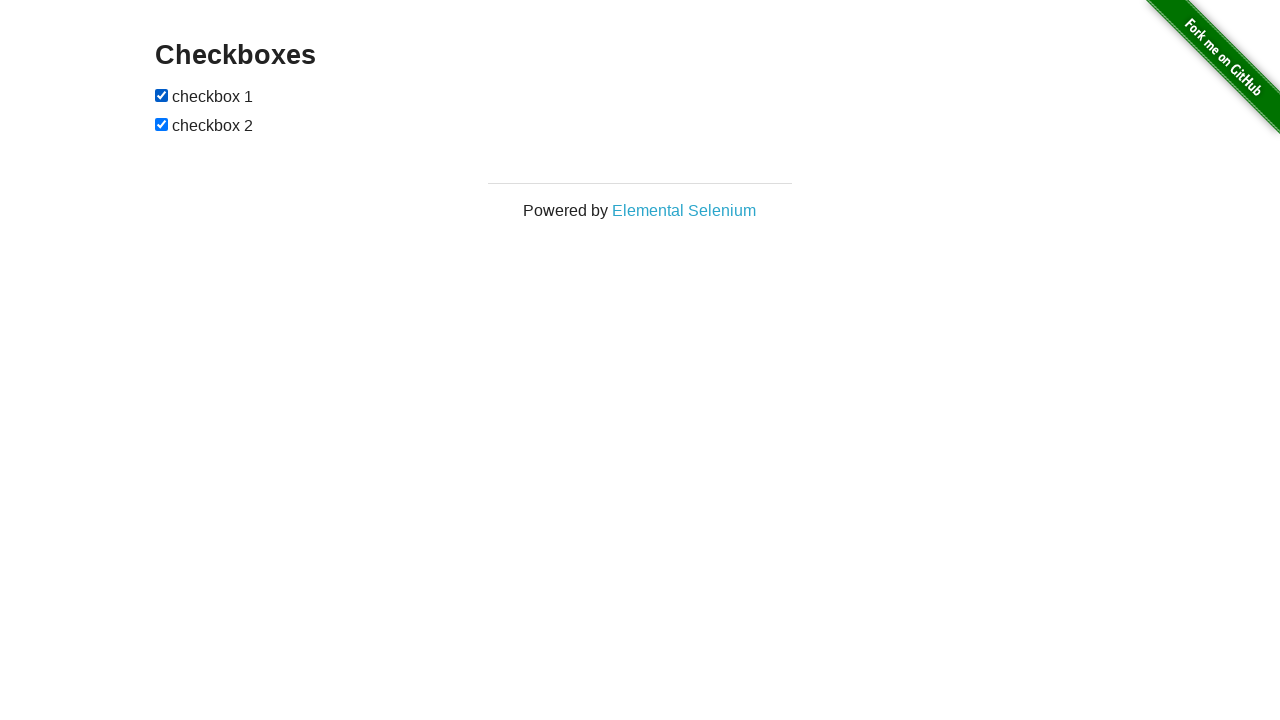

Selected checkbox 2
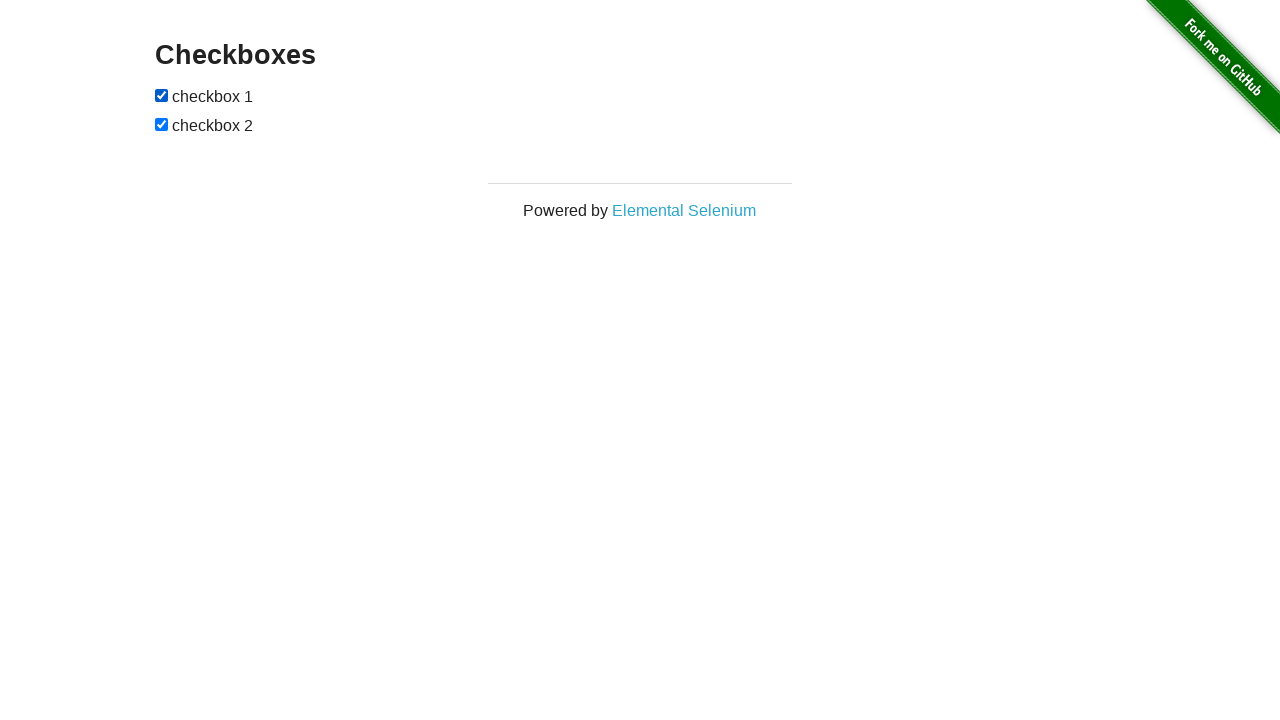

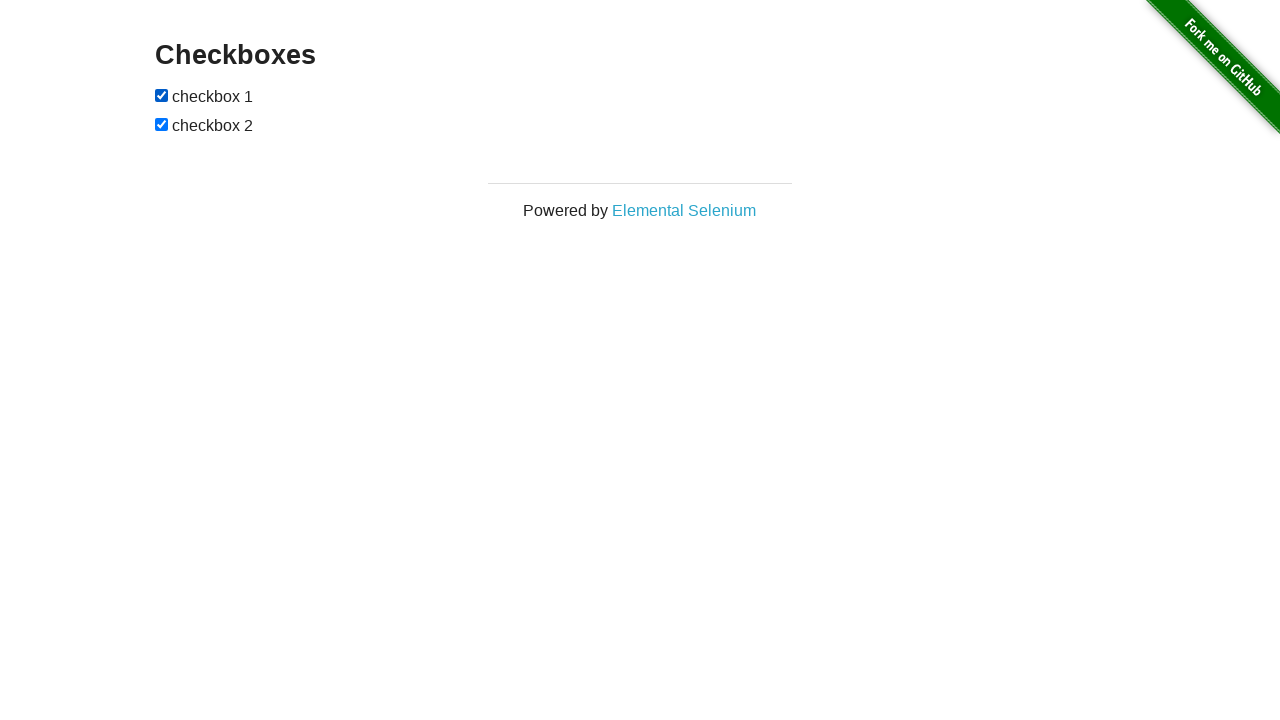